Tests the selectable list functionality by navigating to the Serialize tab and selecting multiple items using Ctrl+click

Starting URL: http://demo.automationtesting.in/Selectable.html

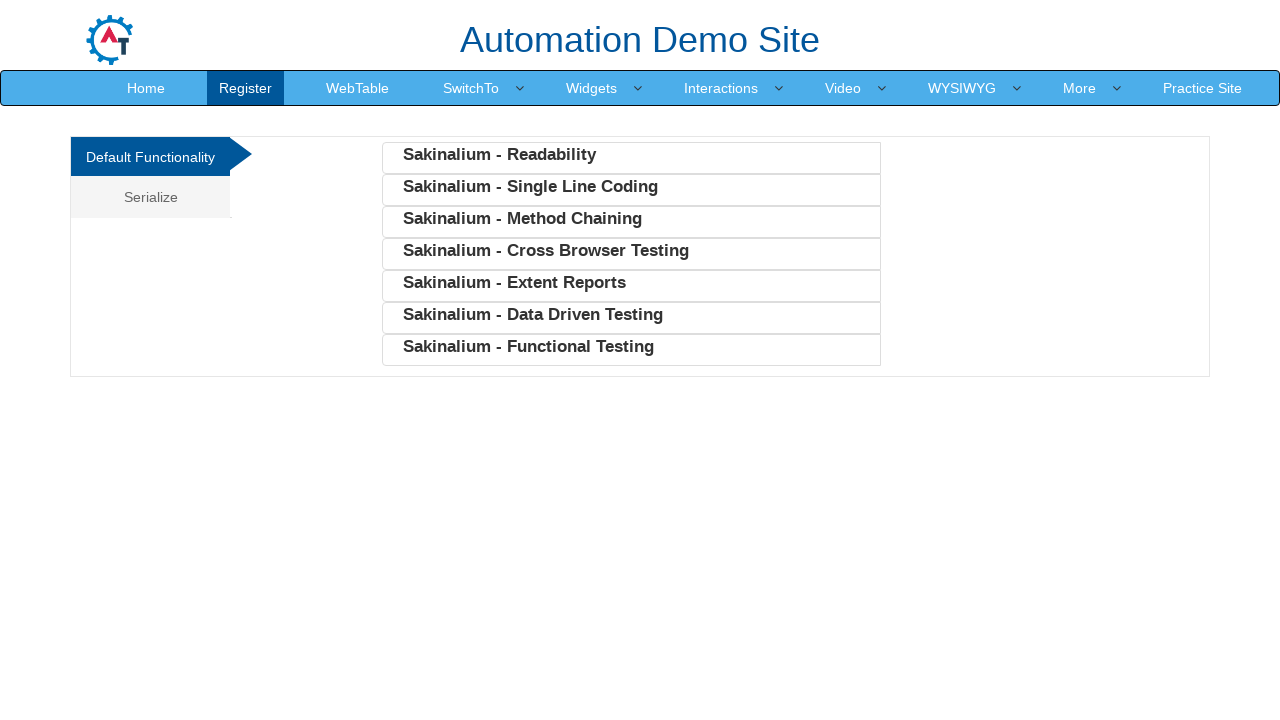

Clicked on the Serialize tab at (150, 197) on xpath=//a[contains(text(),'Serialize')]
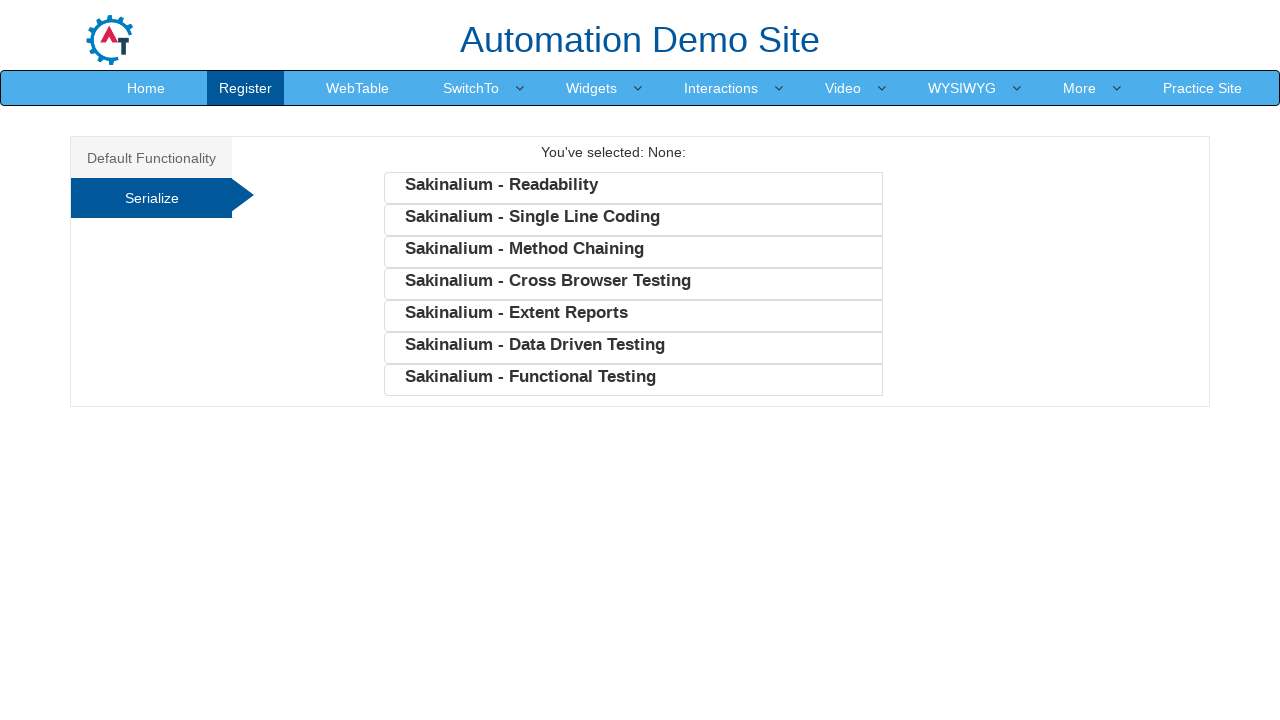

Retrieved all list items from the Serialize section
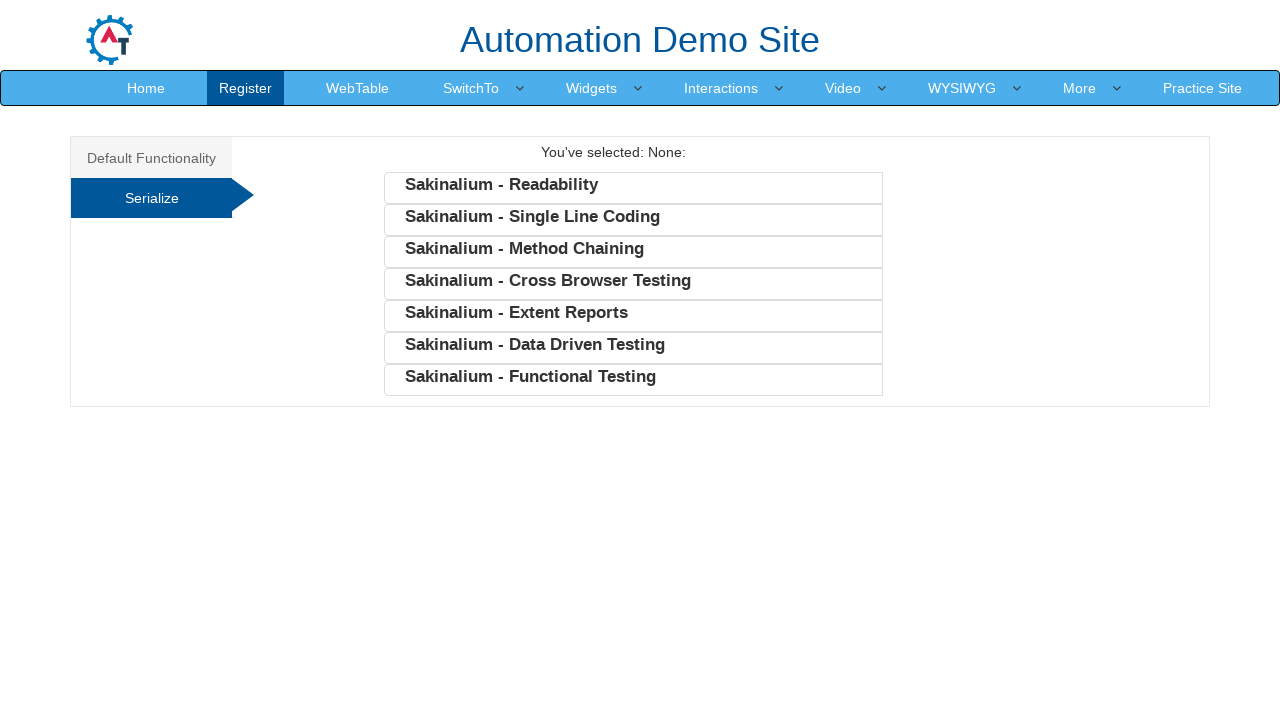

Pressed Control key down
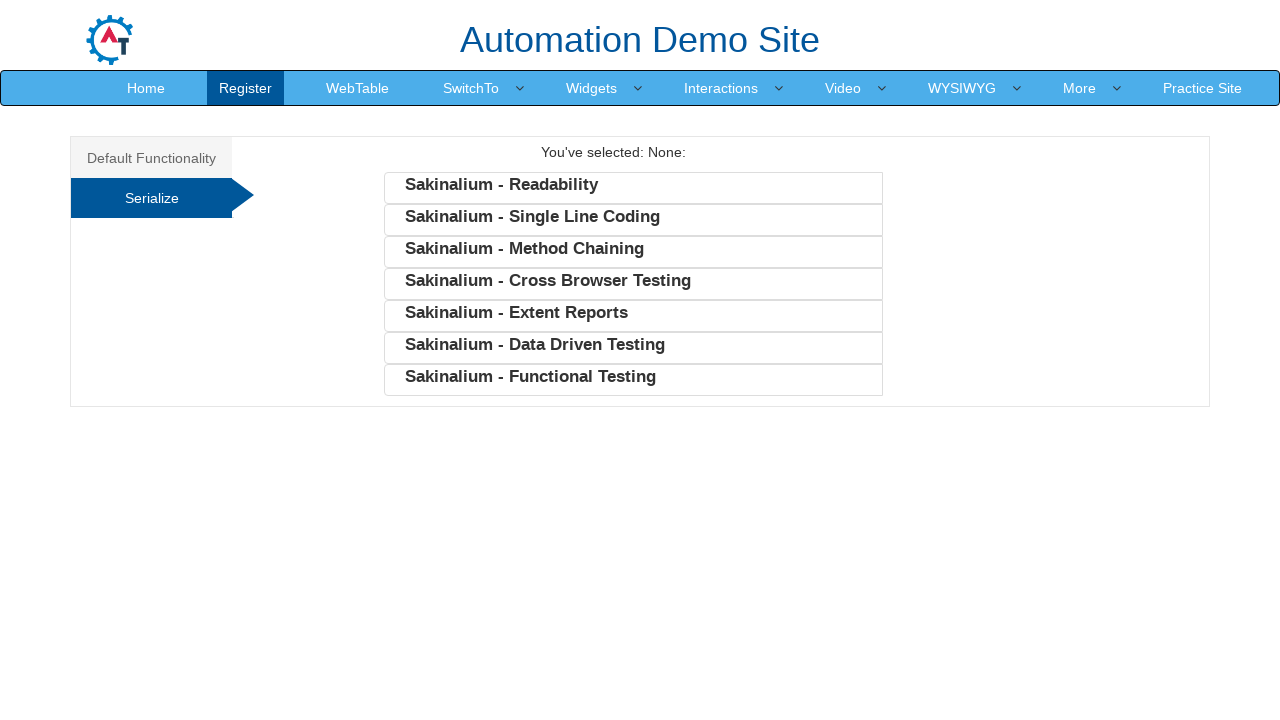

Clicked first list item while holding Control at (633, 188) on xpath=//*[@id="Serialize"]/ul/li >> nth=0
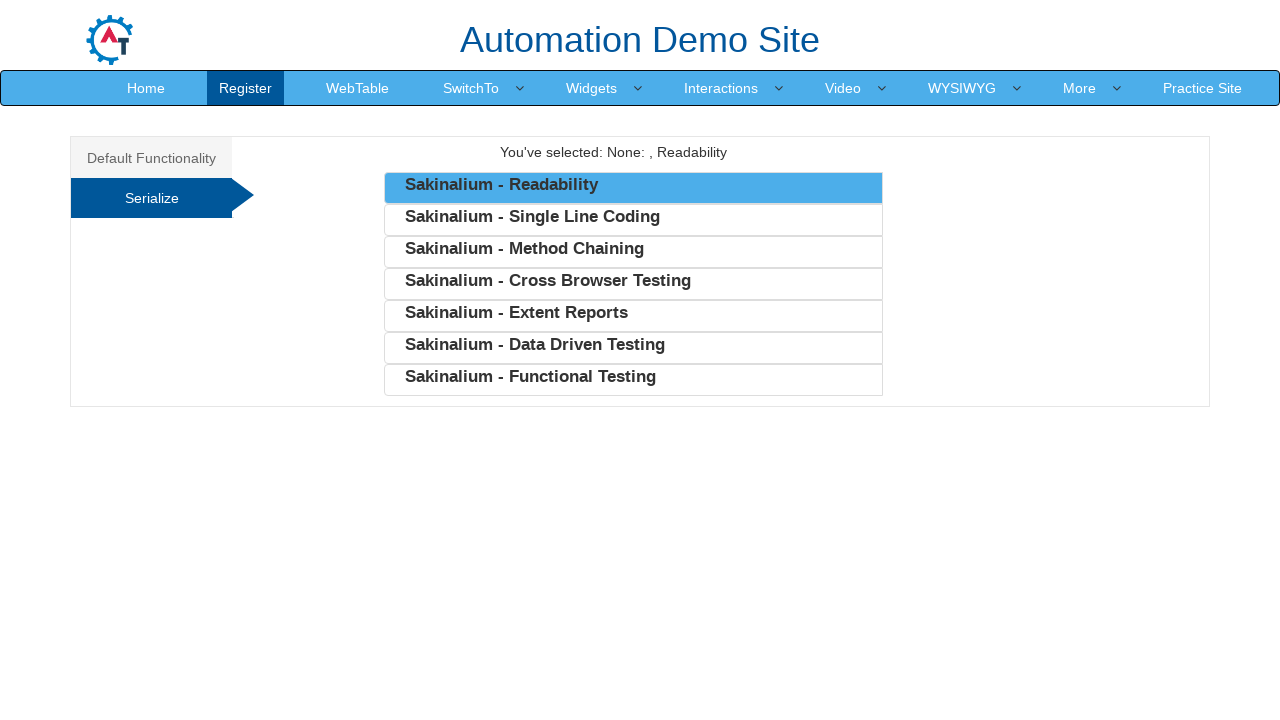

Clicked fourth list item while holding Control at (633, 284) on xpath=//*[@id="Serialize"]/ul/li >> nth=3
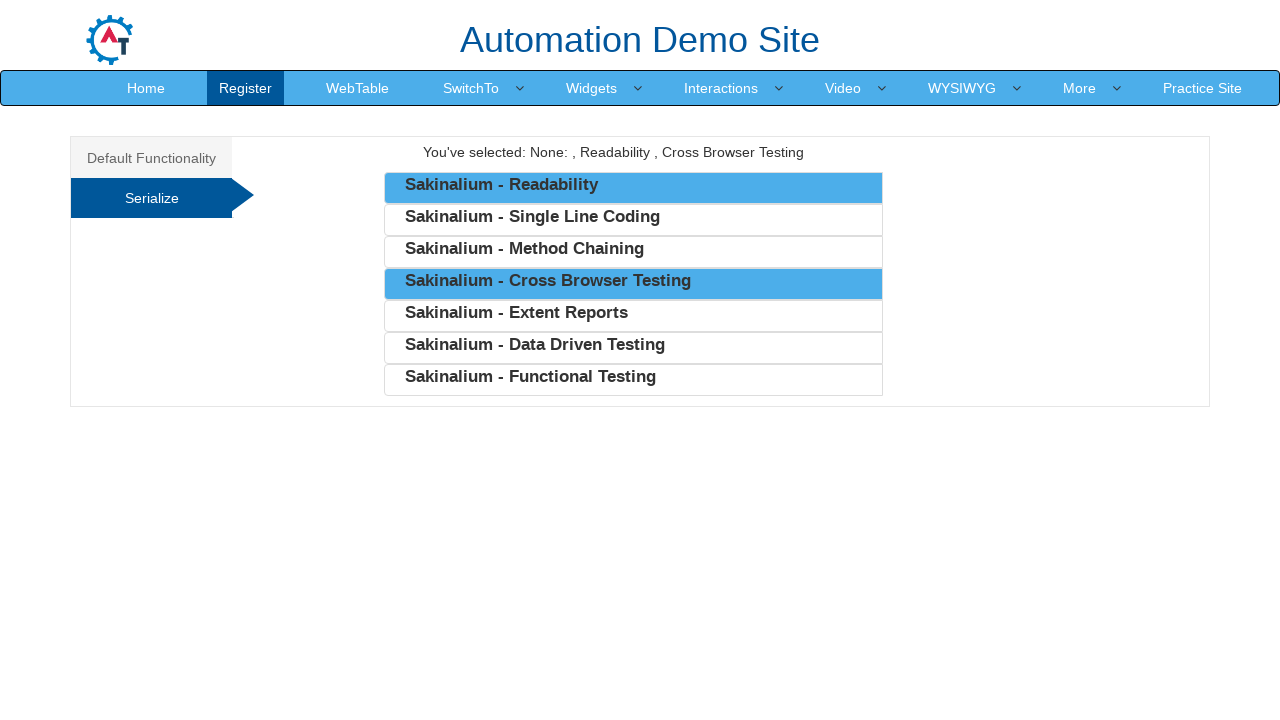

Released Control key
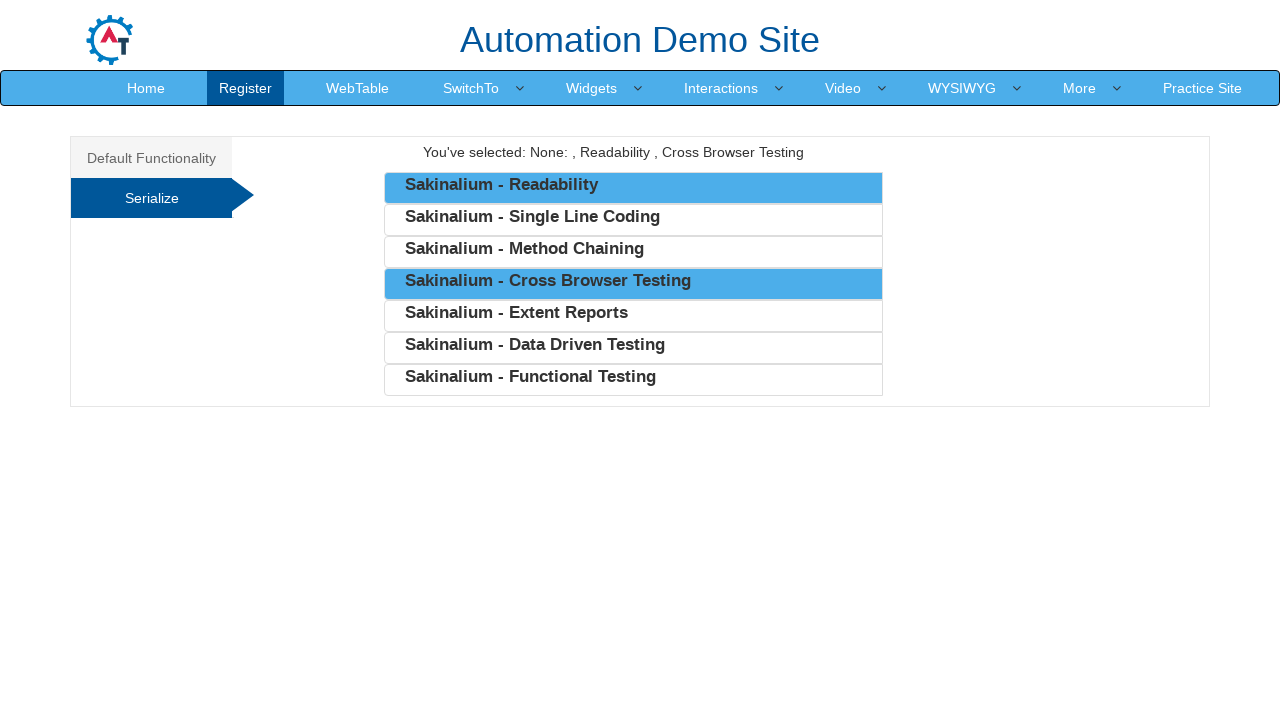

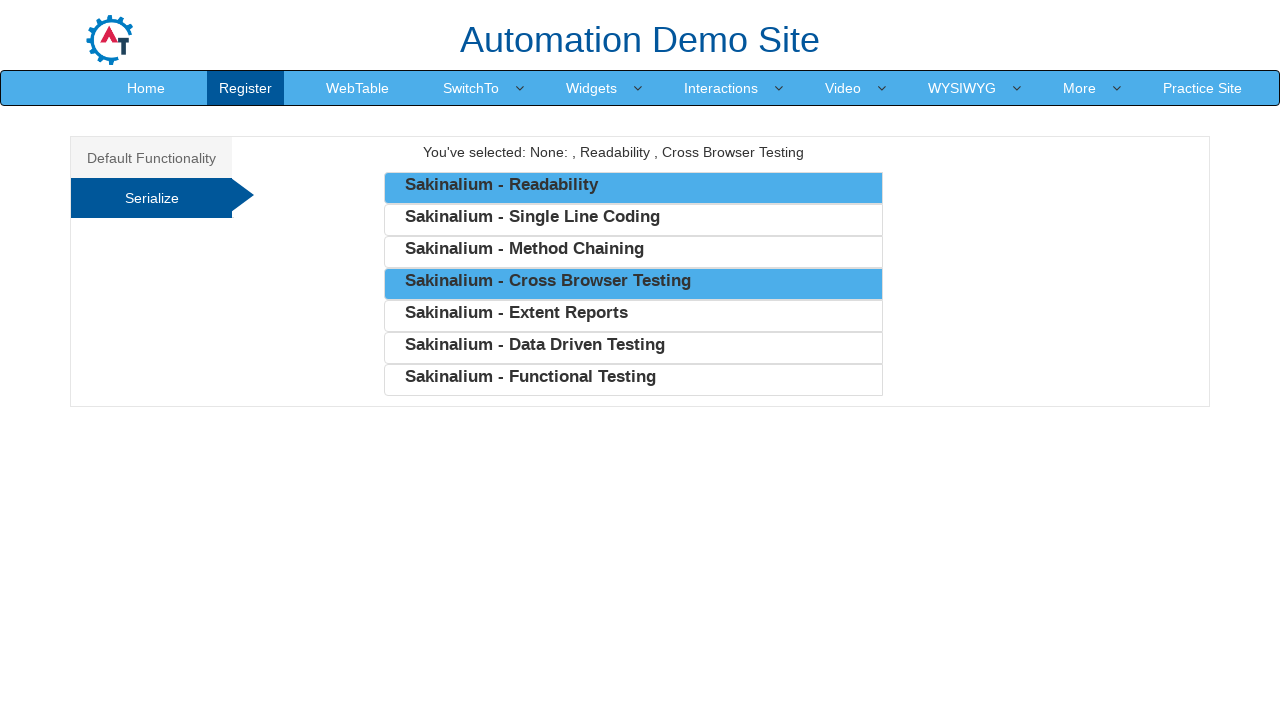